Tests a text form by filling in user information including name, email, and addresses, then submitting the form

Starting URL: https://demoqa.com/text-box

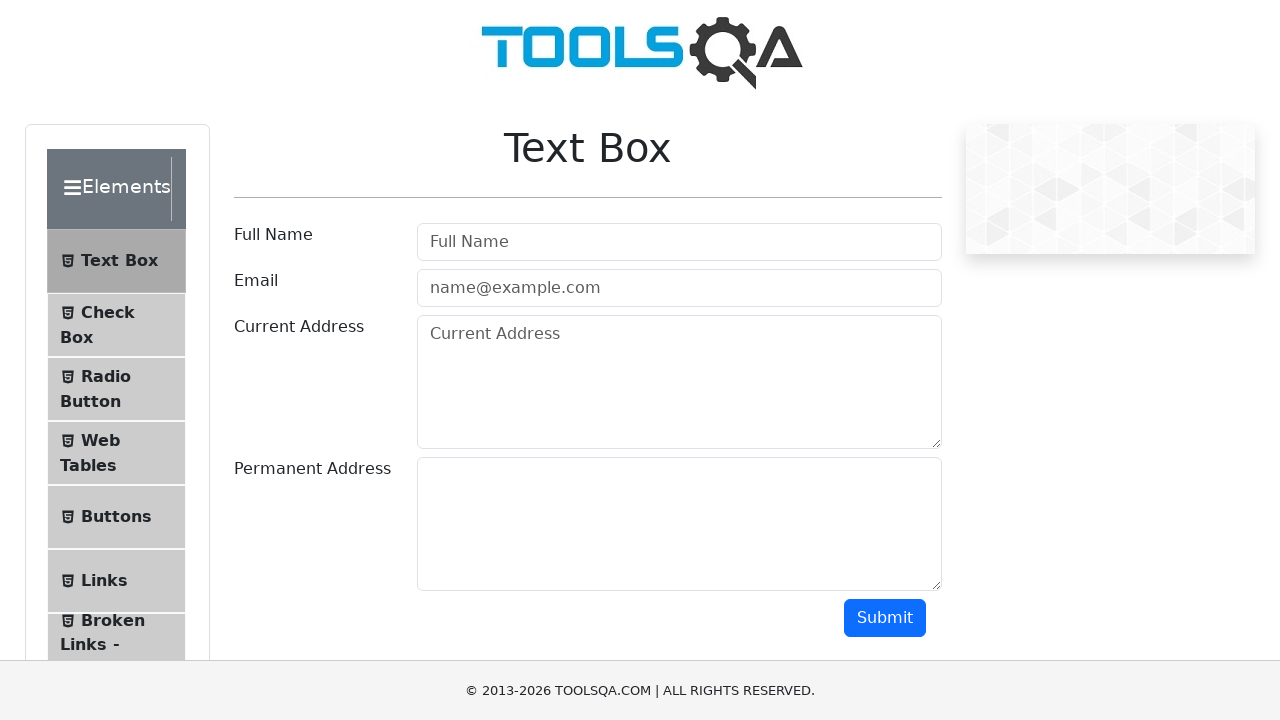

Filled in full name field with 'Ellen K.' on input[placeholder='Full Name']
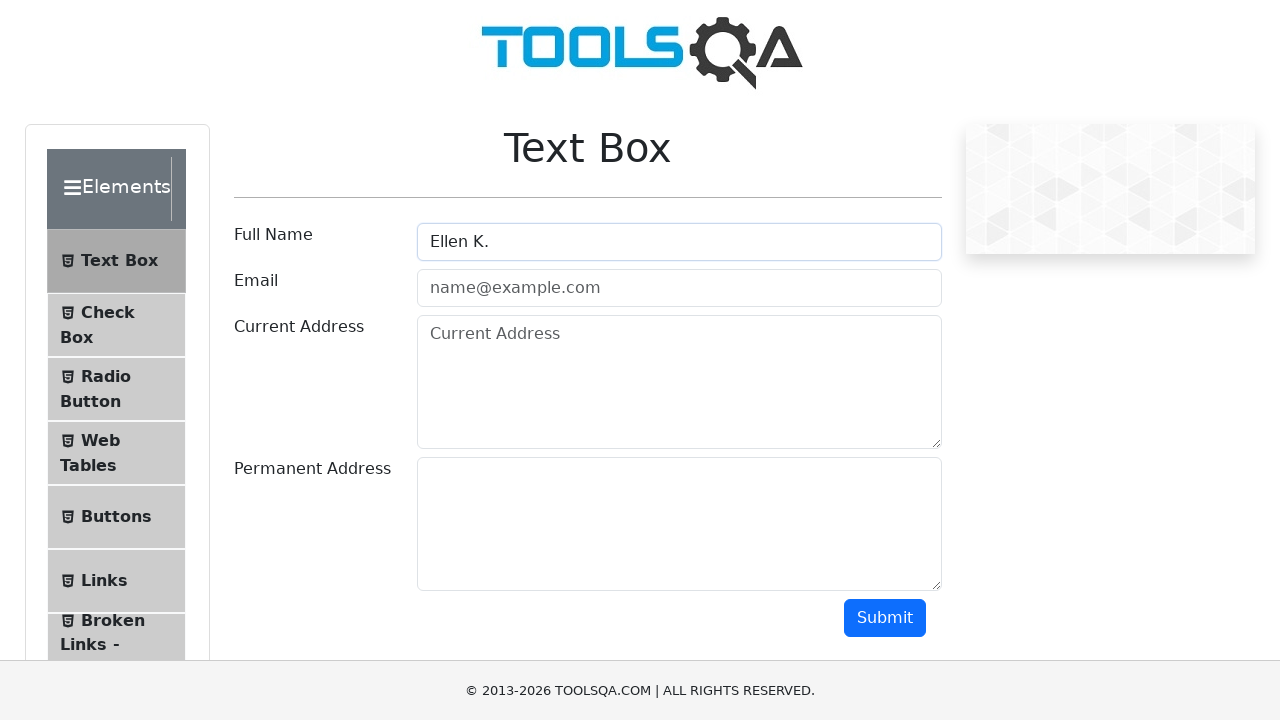

Filled in email field with 'Ella@me.com' on input[type='email']
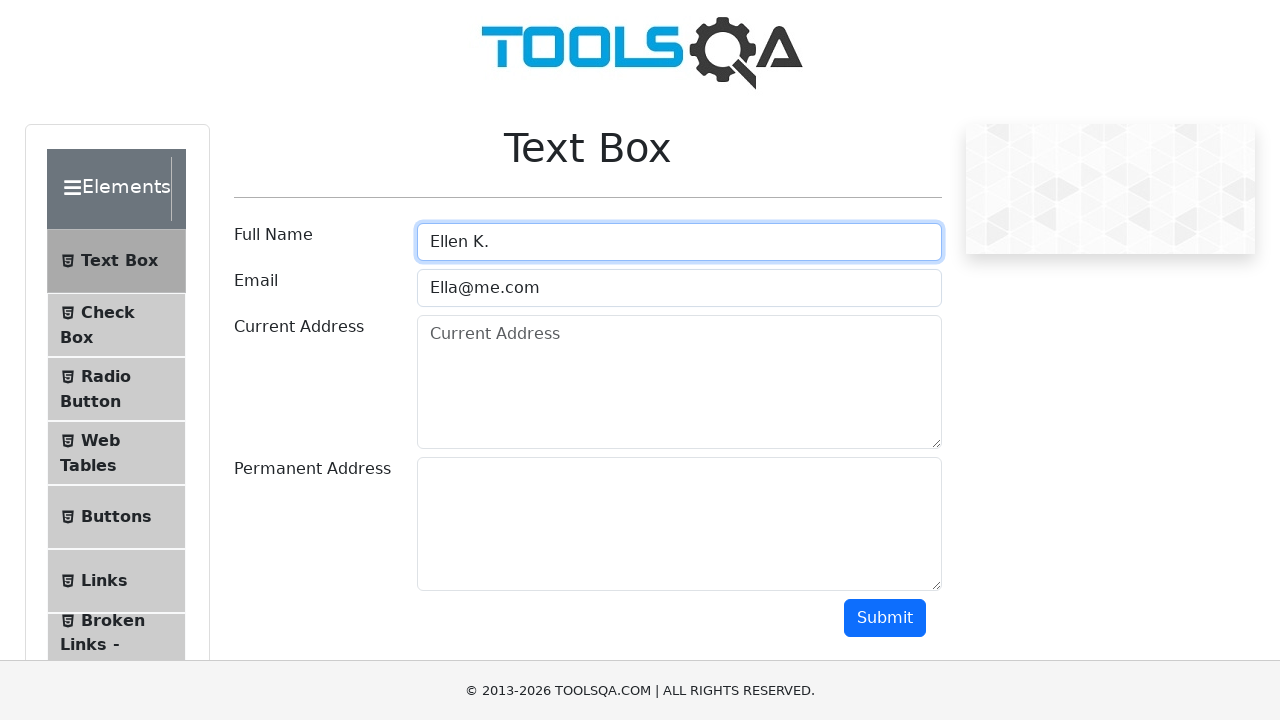

Filled in current address with '888 Arrowwood Dr, Cincinnati, OH 45040' on textarea#currentAddress
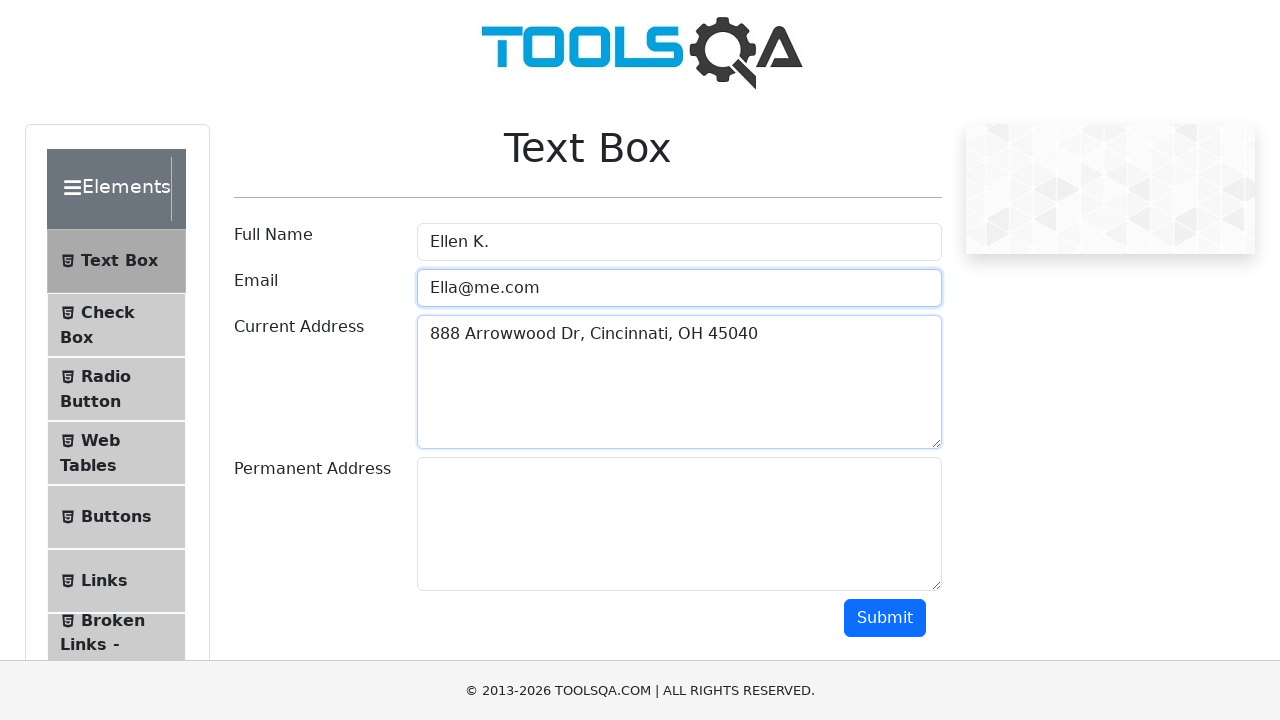

Filled in permanent address with '2317 62nd street Brooklyn, NY 11204' on textarea#permanentAddress
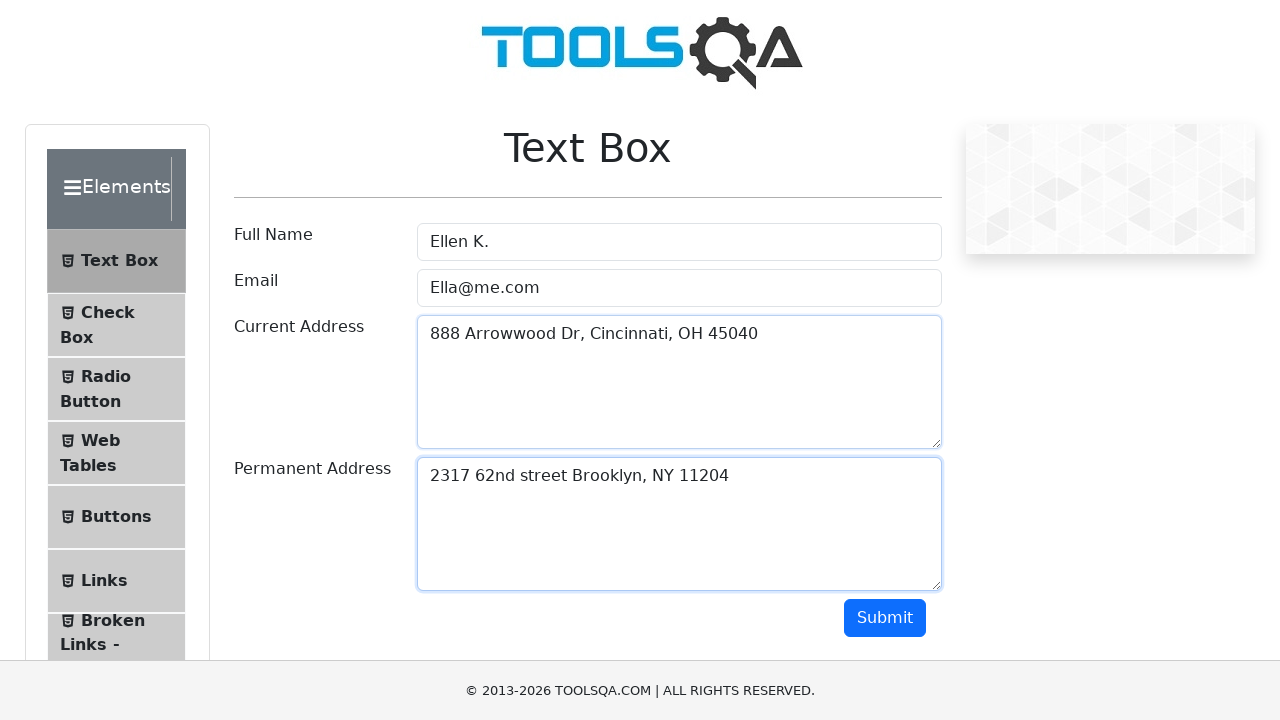

Scrolled submit button into view
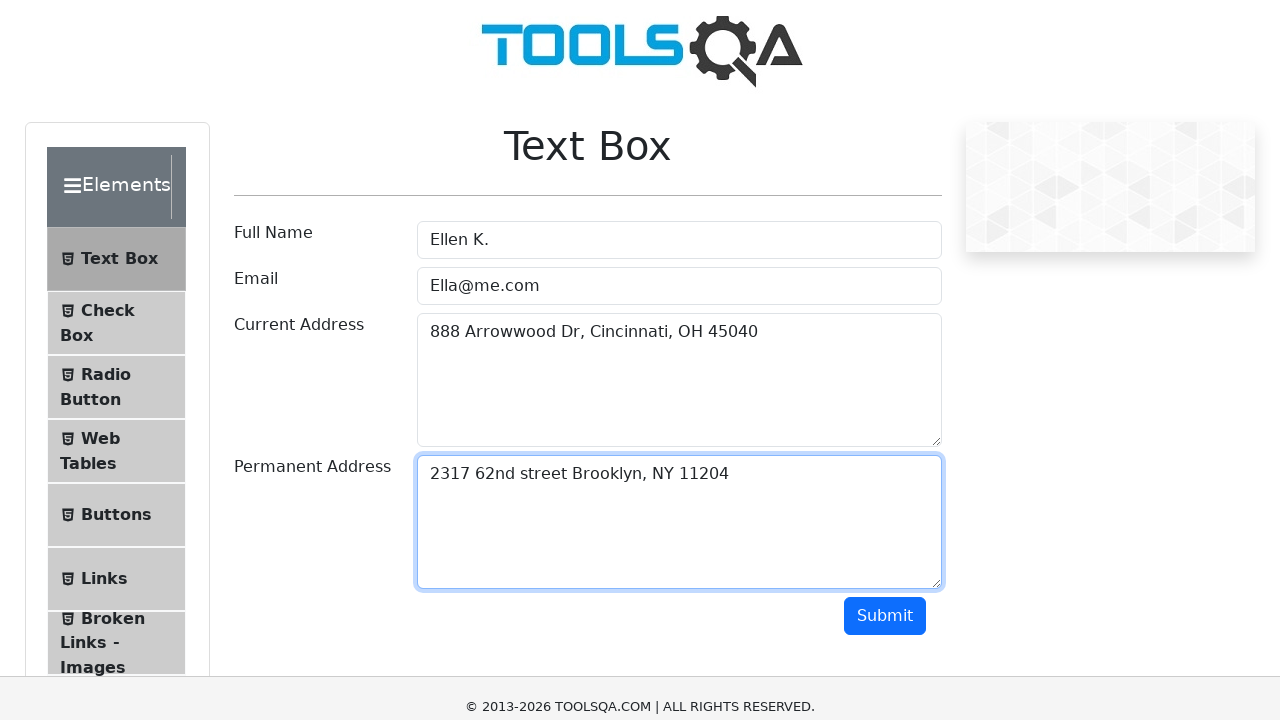

Clicked submit button to submit the form at (885, 19) on button#submit
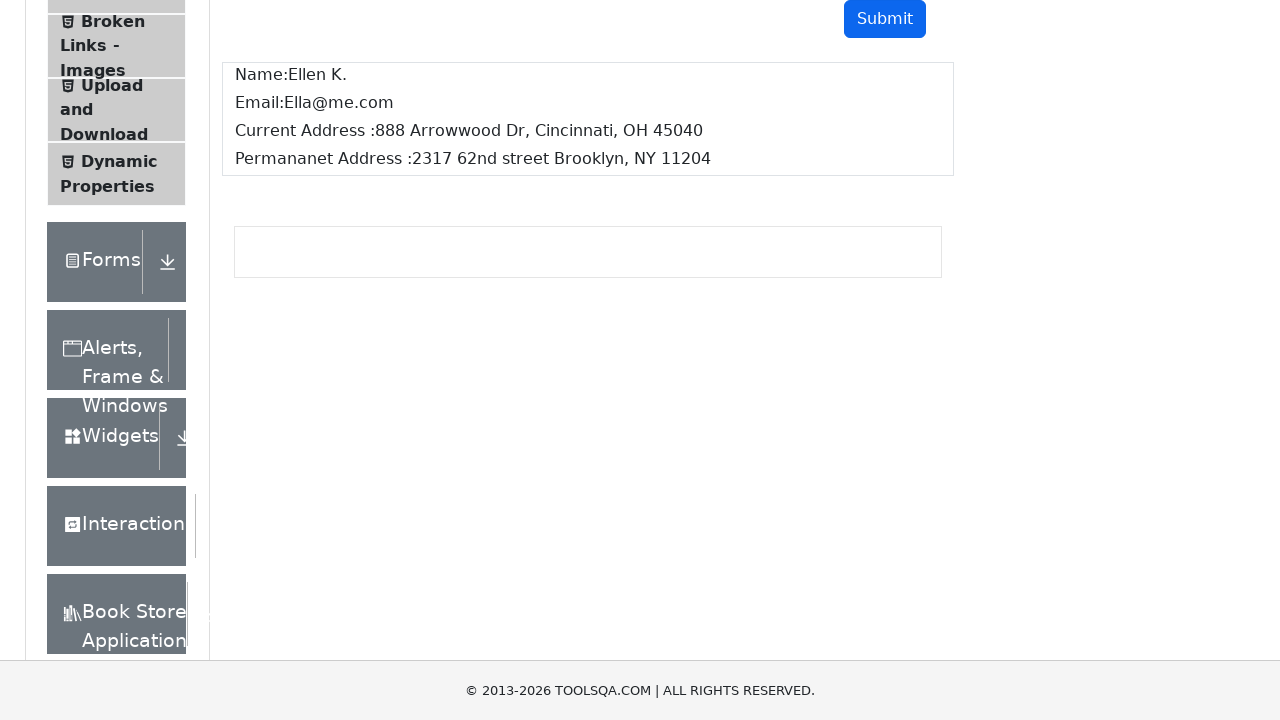

Form submission output appeared
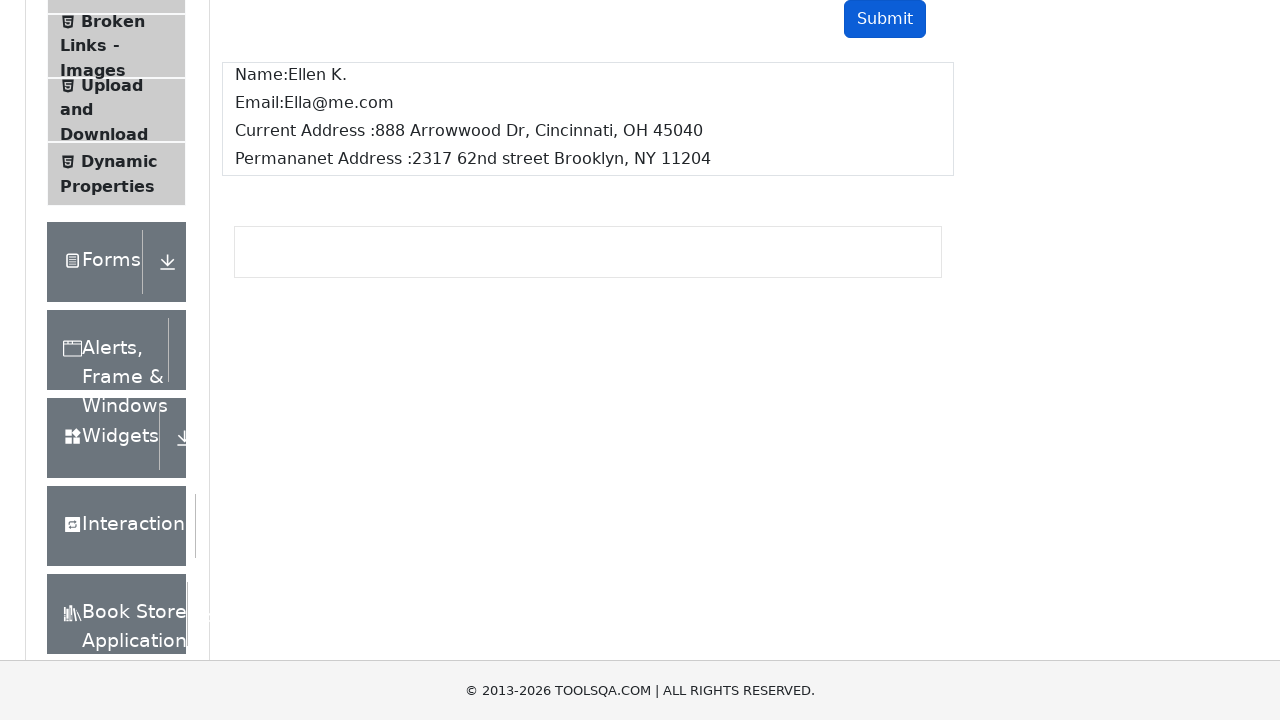

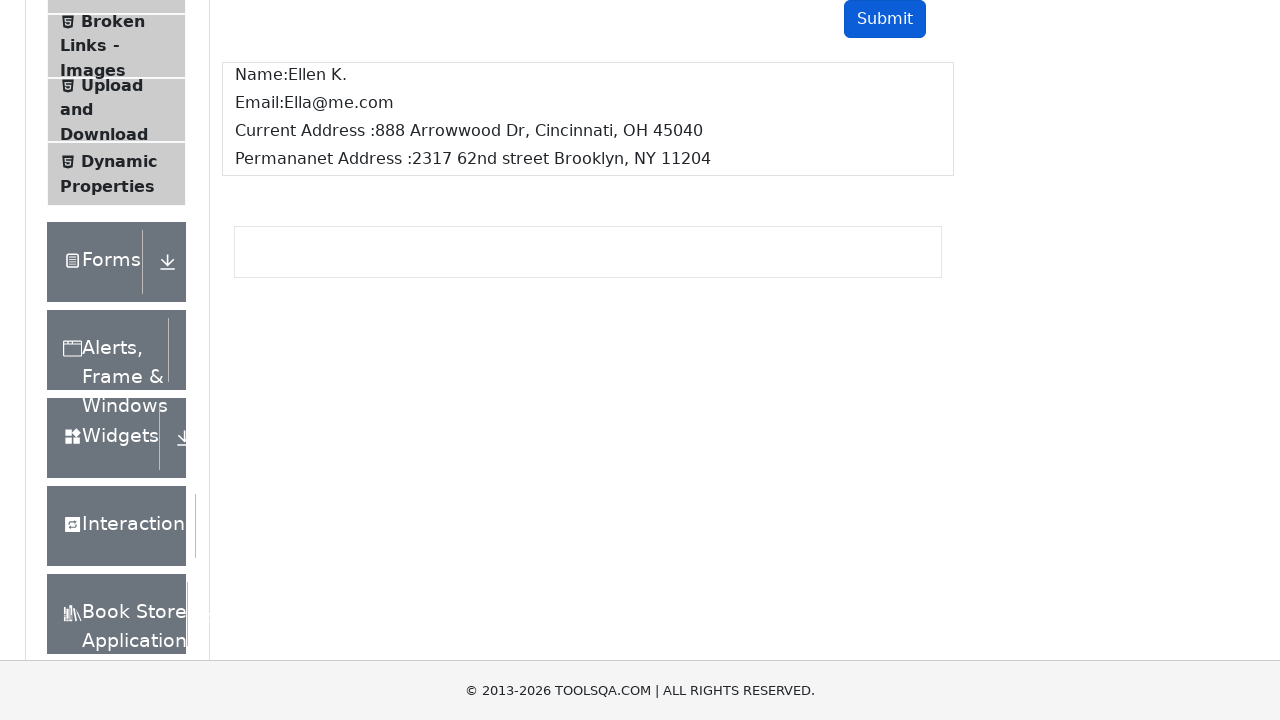